Navigates to noblr.com homepage, maximizes the window, and verifies the page loads by checking the title and URL are accessible.

Starting URL: http://www.noblr.com

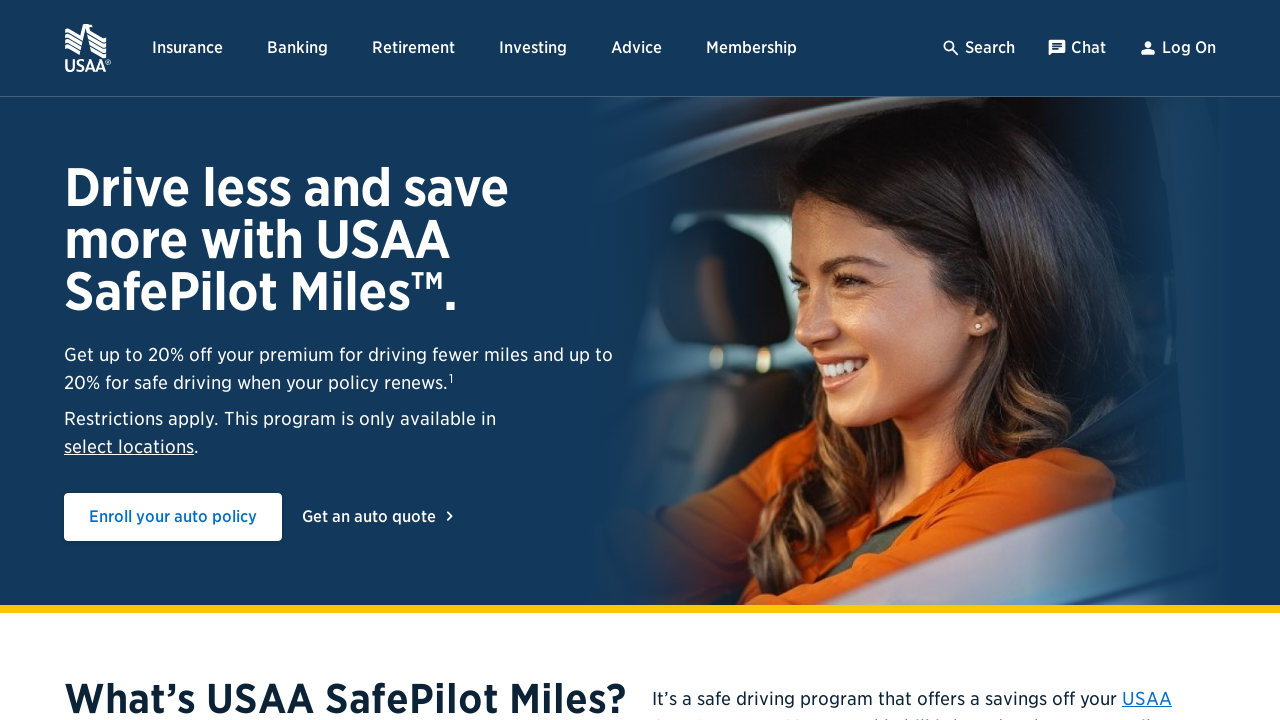

Set viewport size to 1920x1080
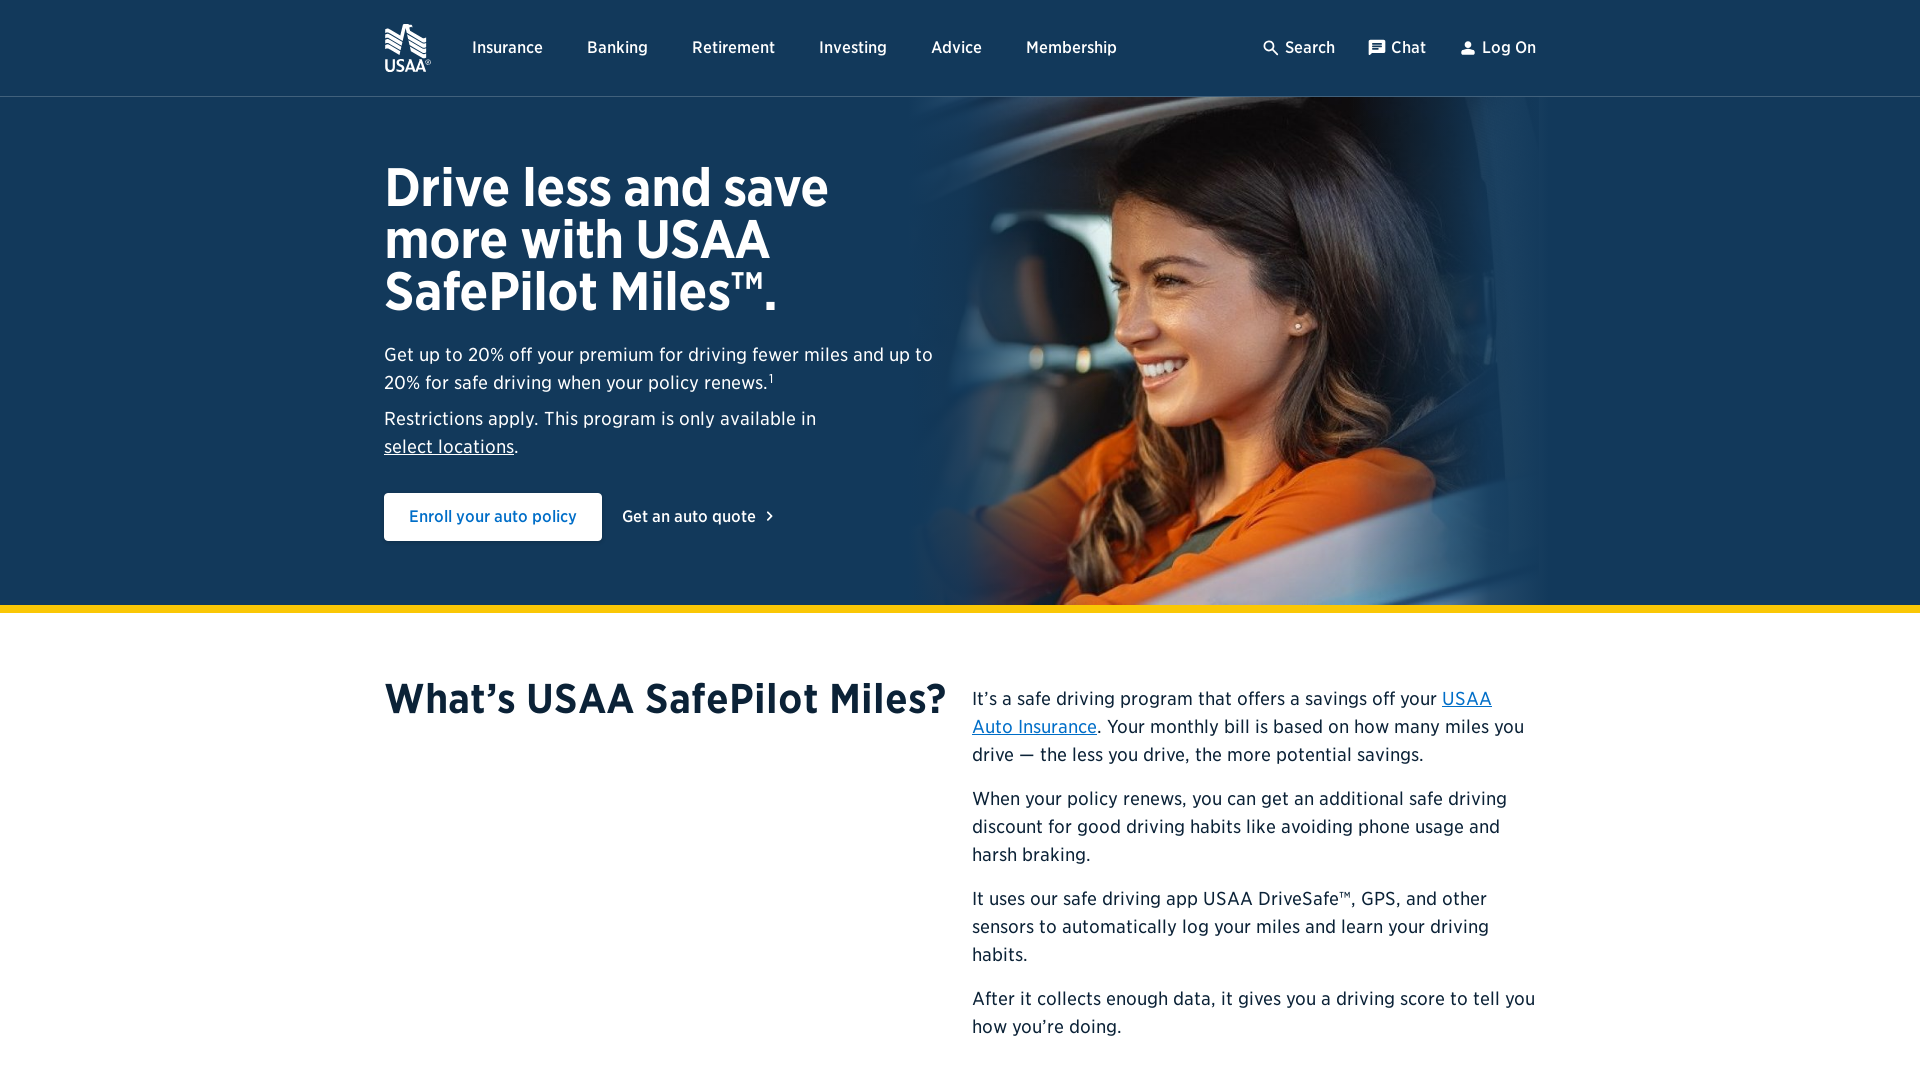

Page DOM content loaded
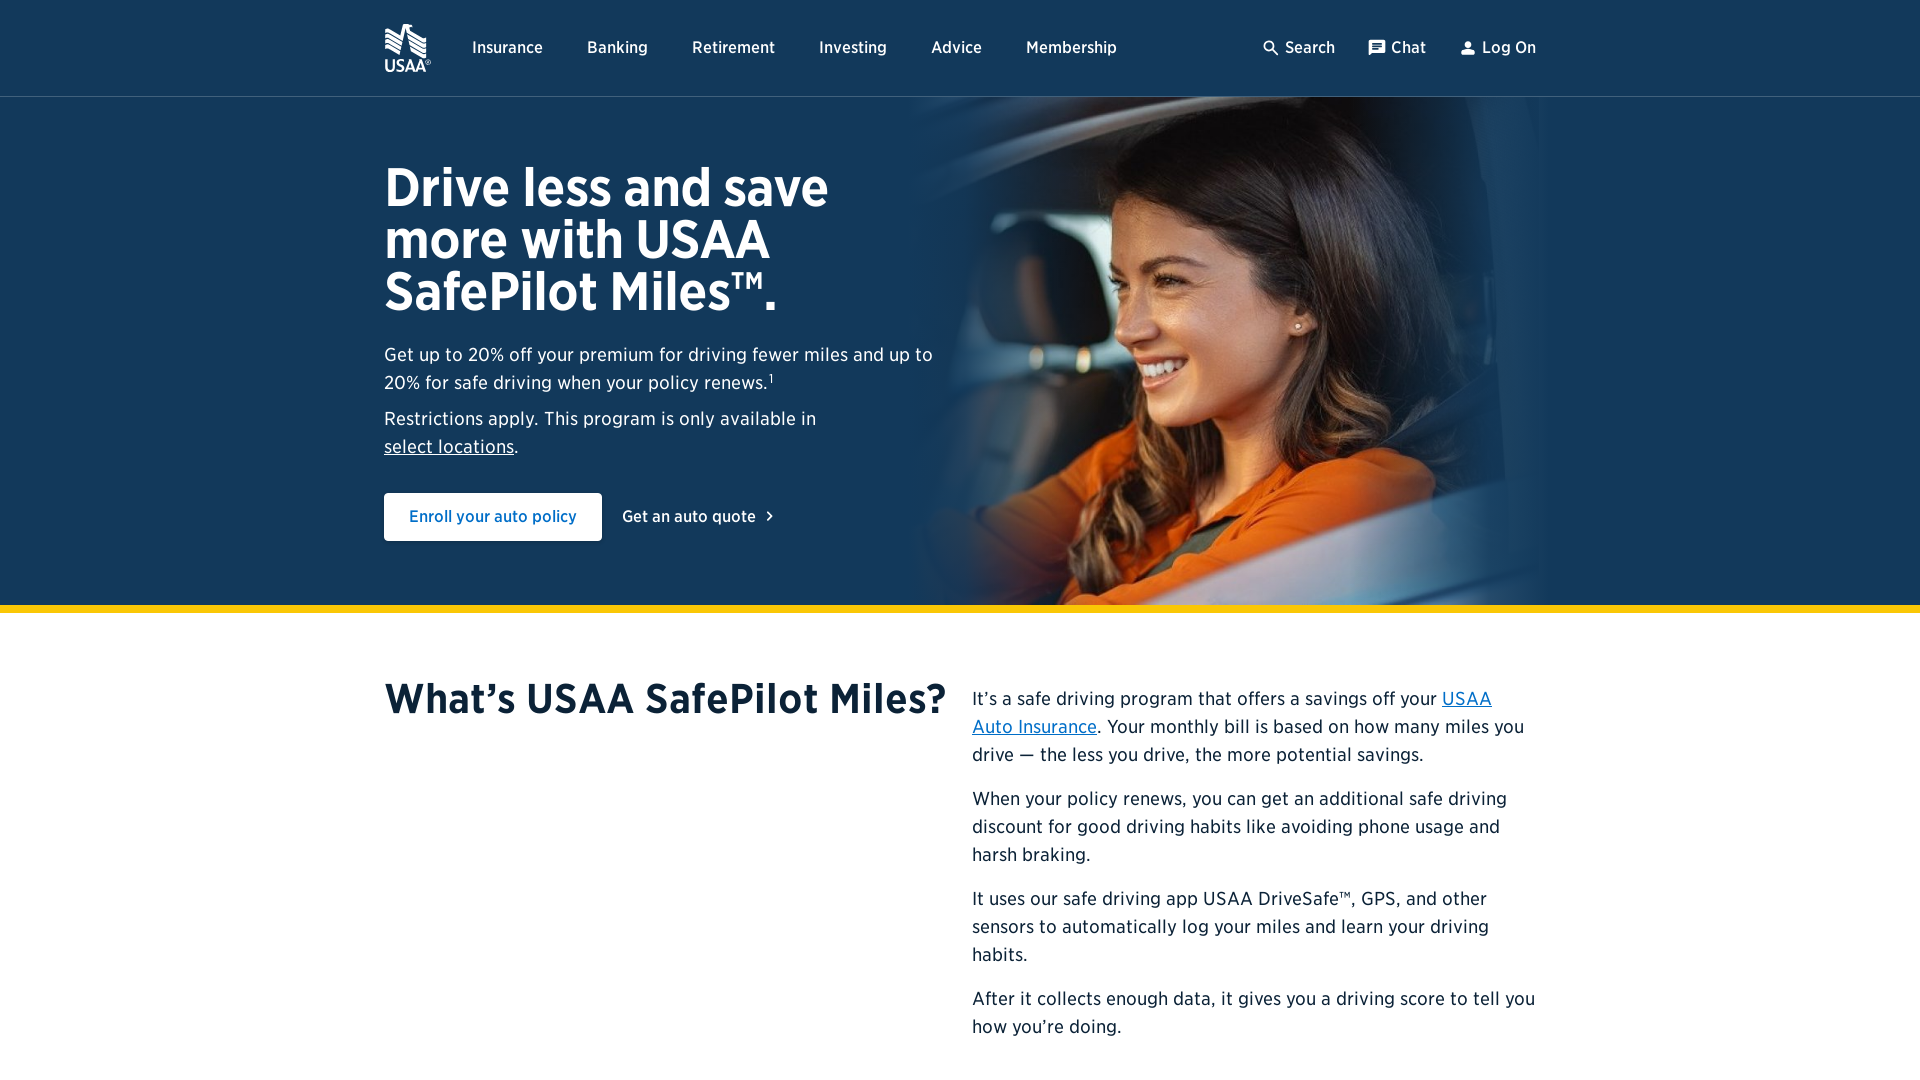

Retrieved page title: SafePilot Miles: Usage Based Insurance. | USAA
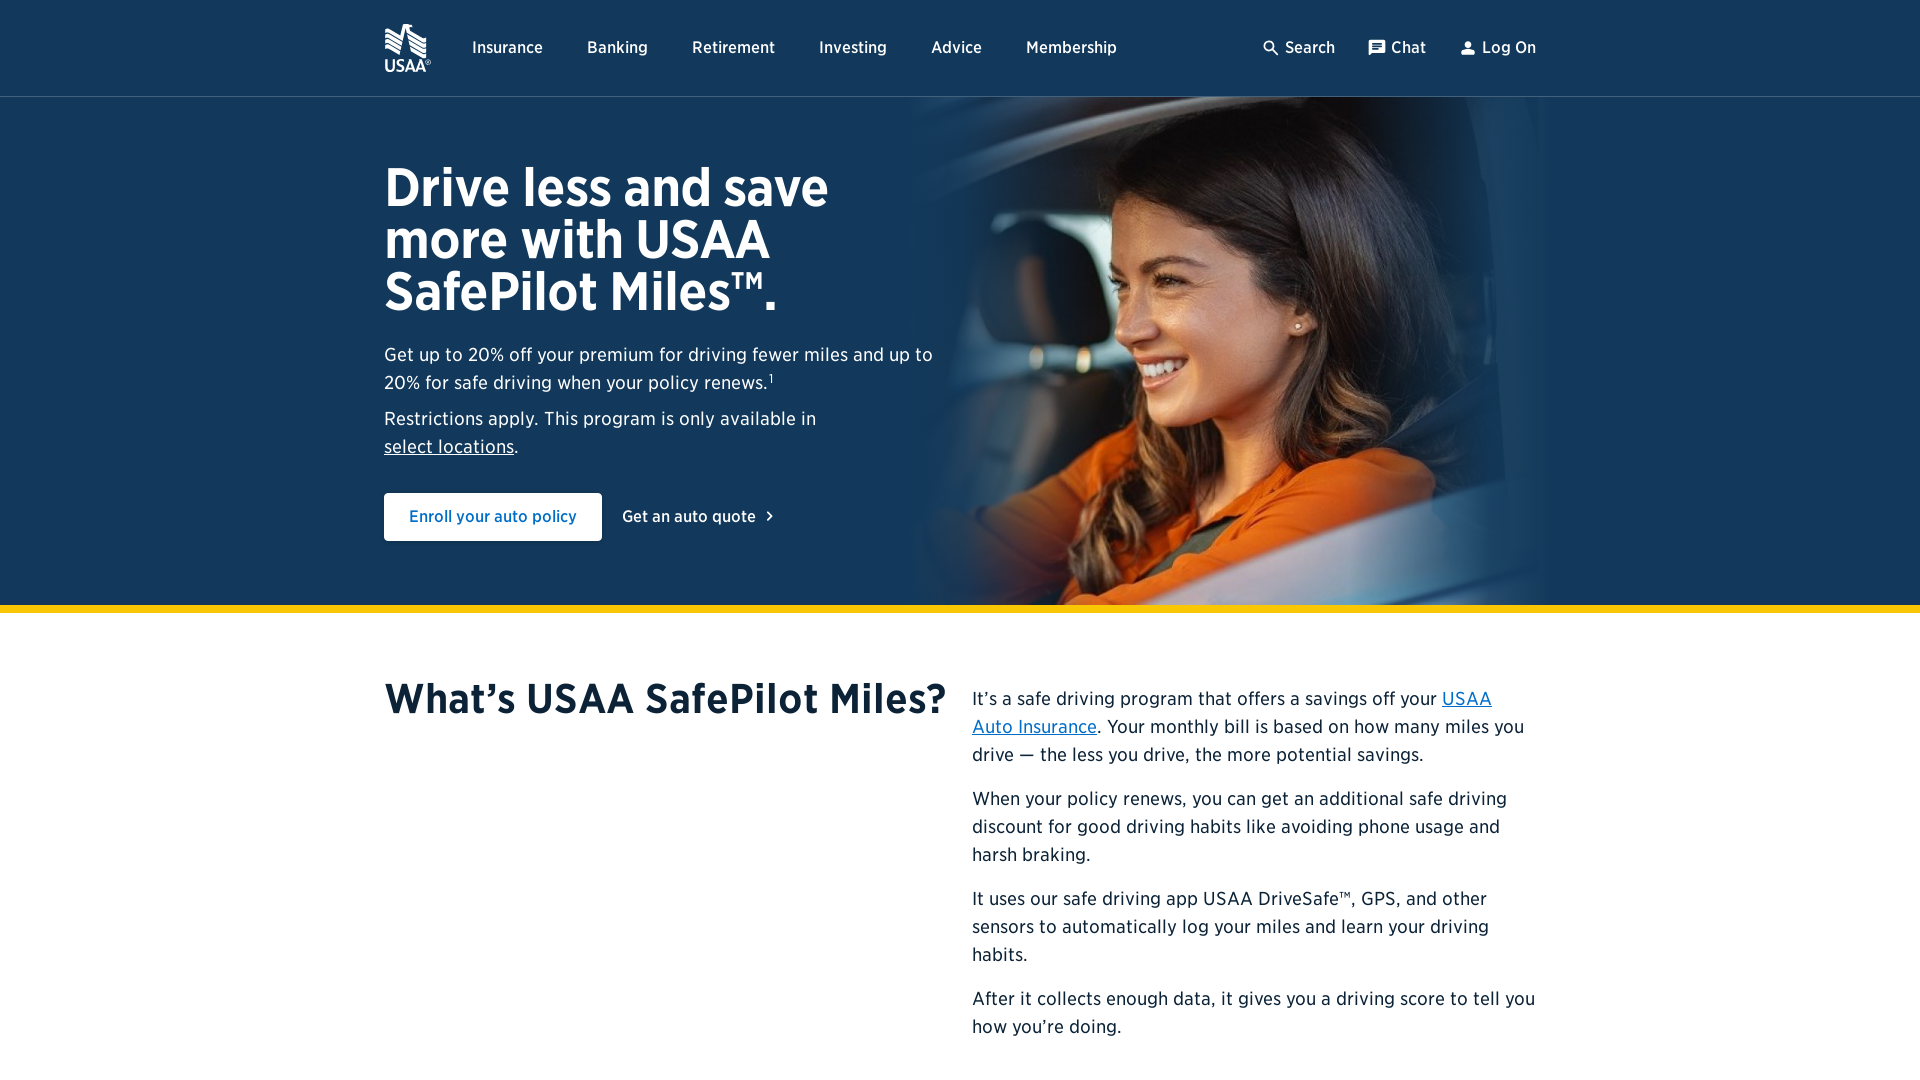

Retrieved current URL: https://www.usaa.com/insurance/vehicles/auto/safepilot-miles/?vurl=vurl_noblr&from=domain&
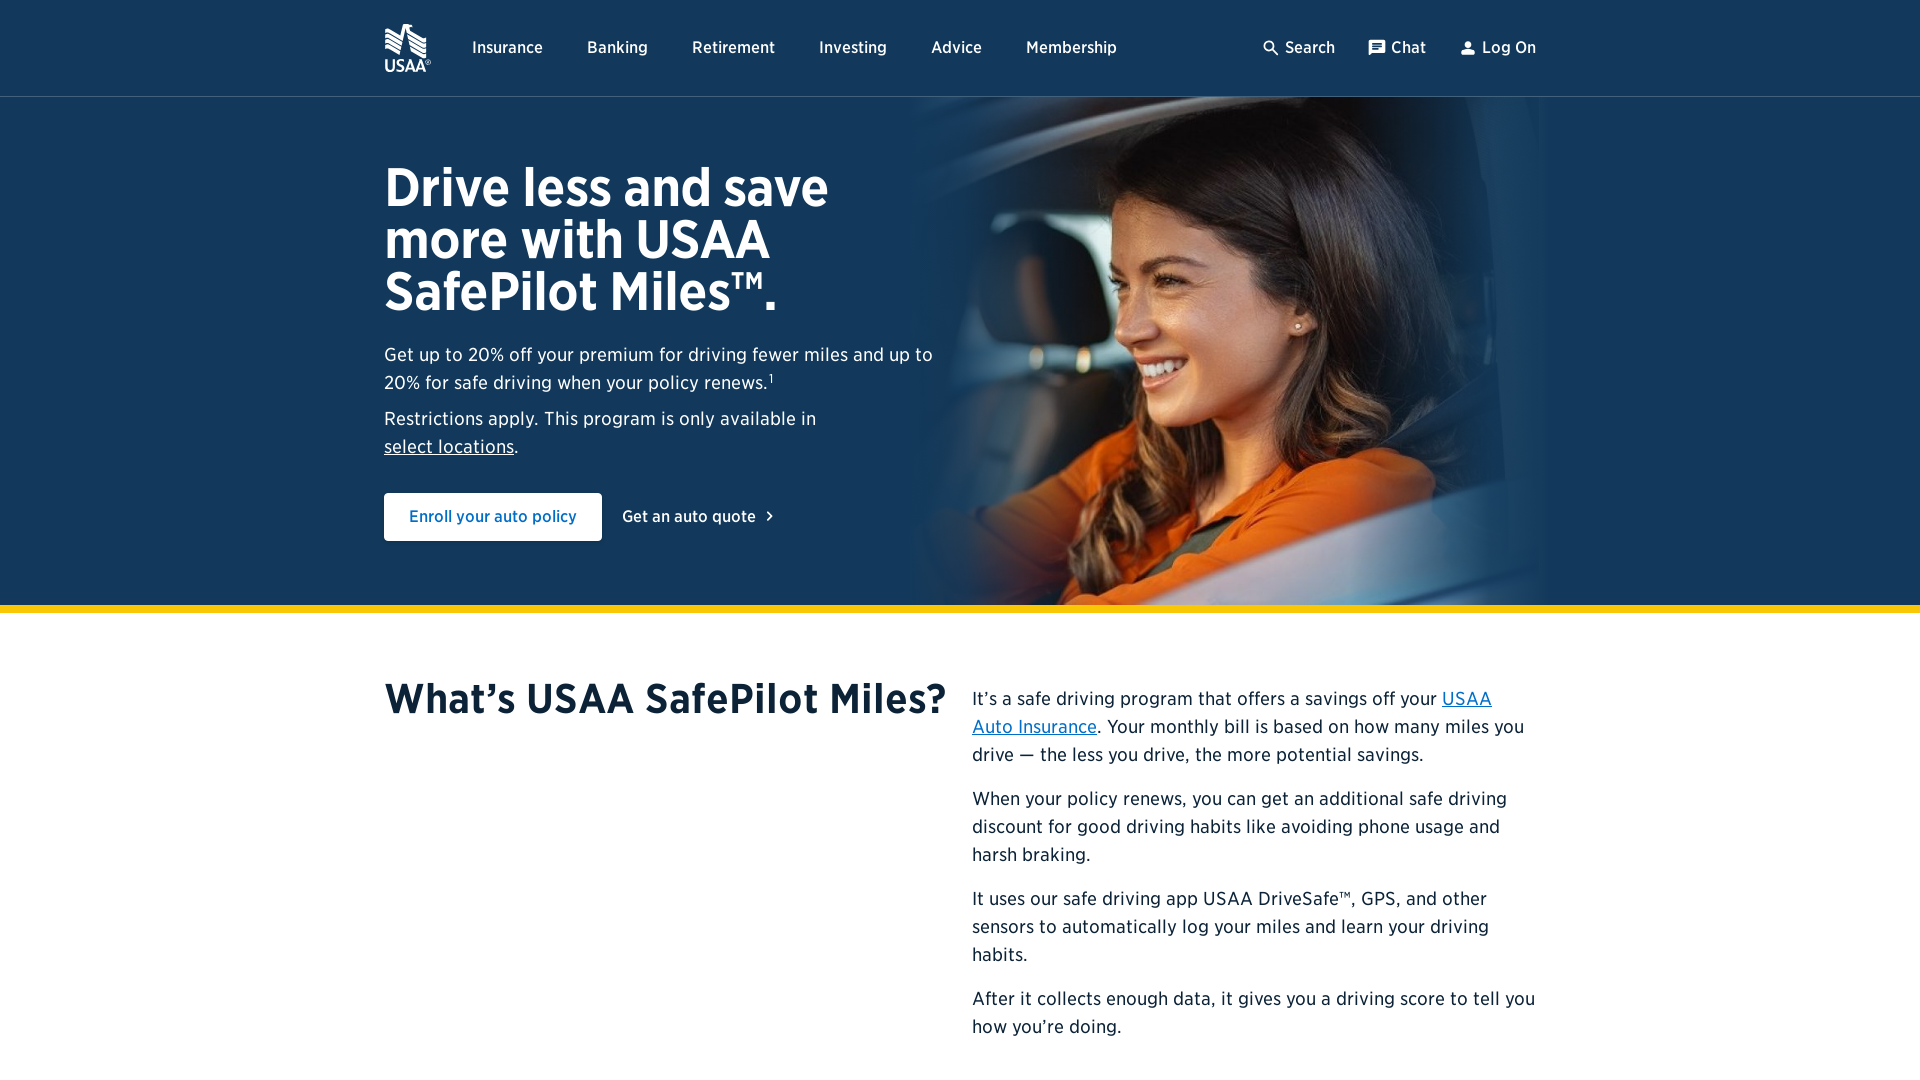

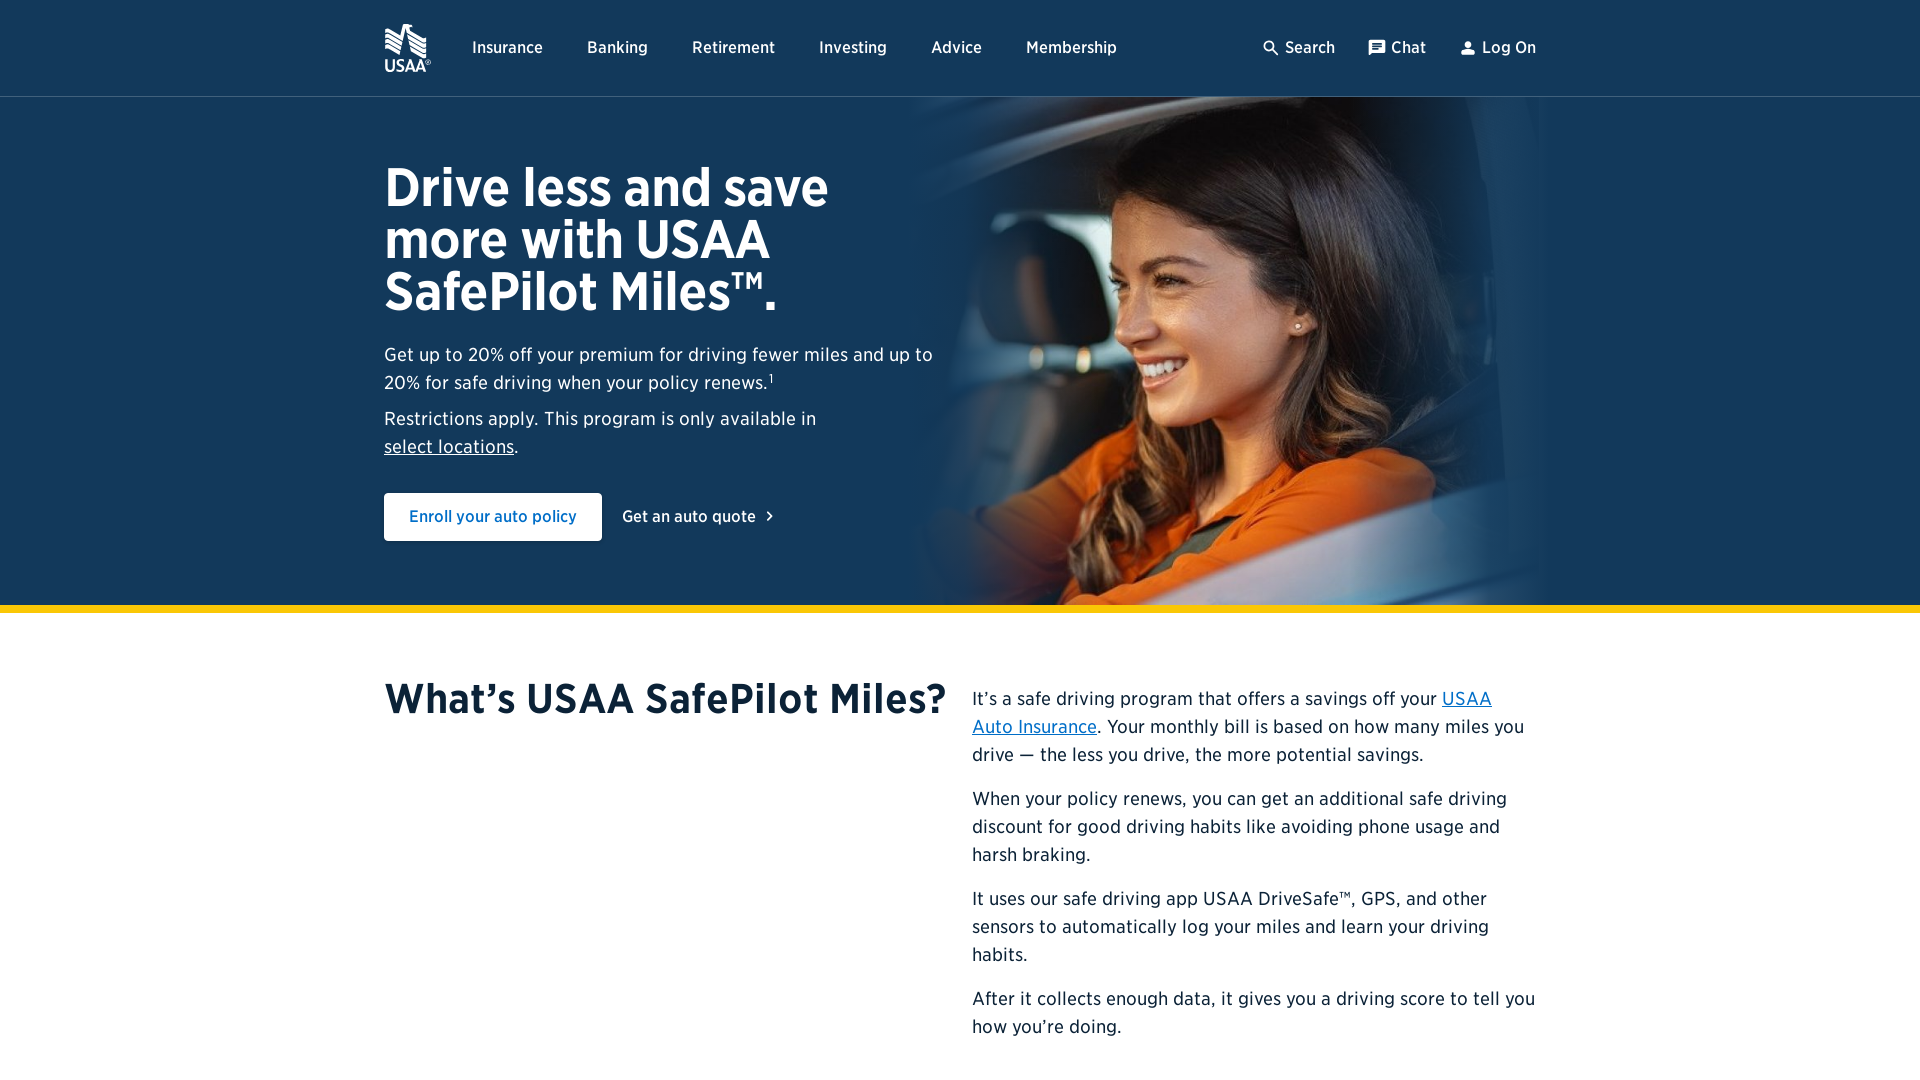